Tests that a todo item is removed when edited to an empty string

Starting URL: https://demo.playwright.dev/todomvc

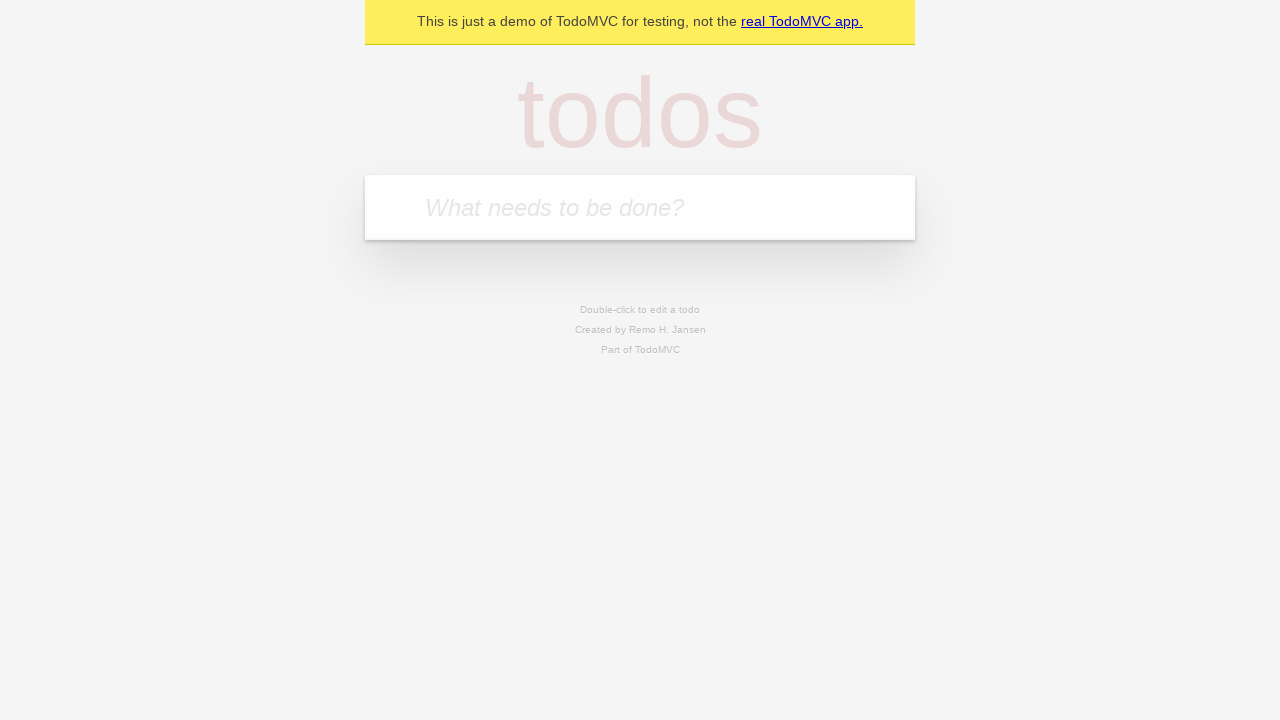

Filled todo input with 'buy some cheese' on internal:attr=[placeholder="What needs to be done?"i]
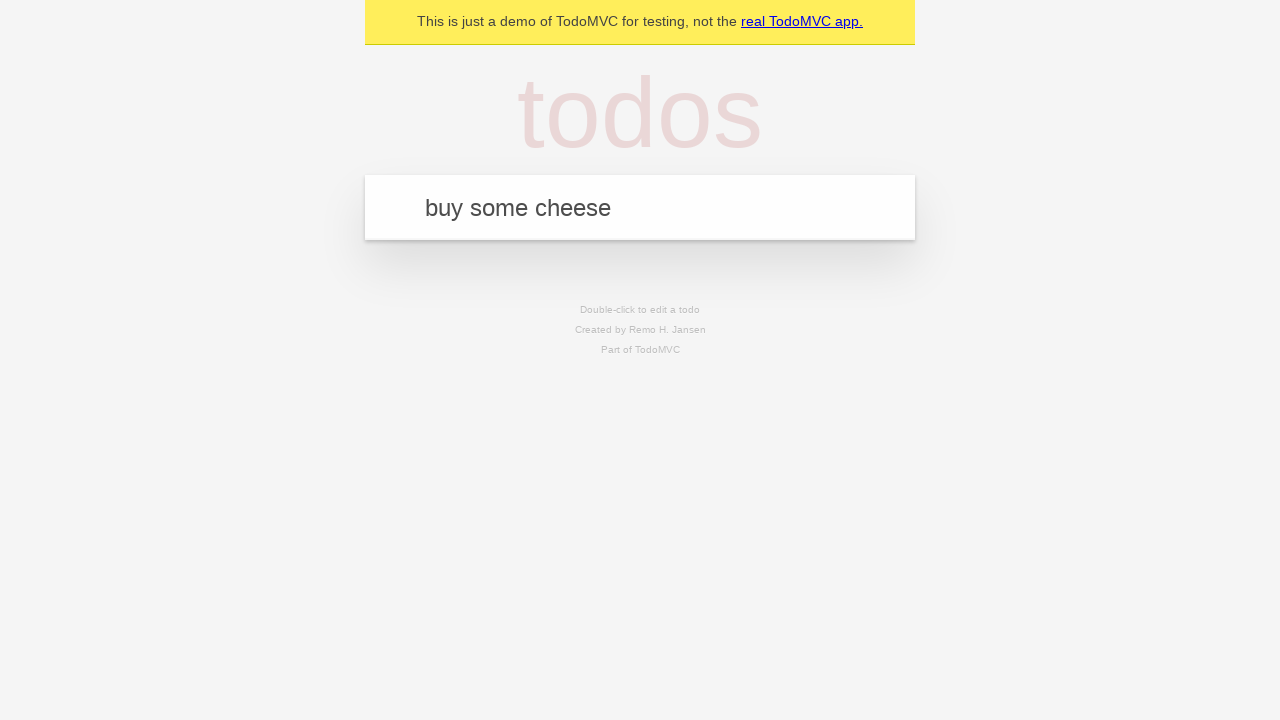

Pressed Enter to create first todo item on internal:attr=[placeholder="What needs to be done?"i]
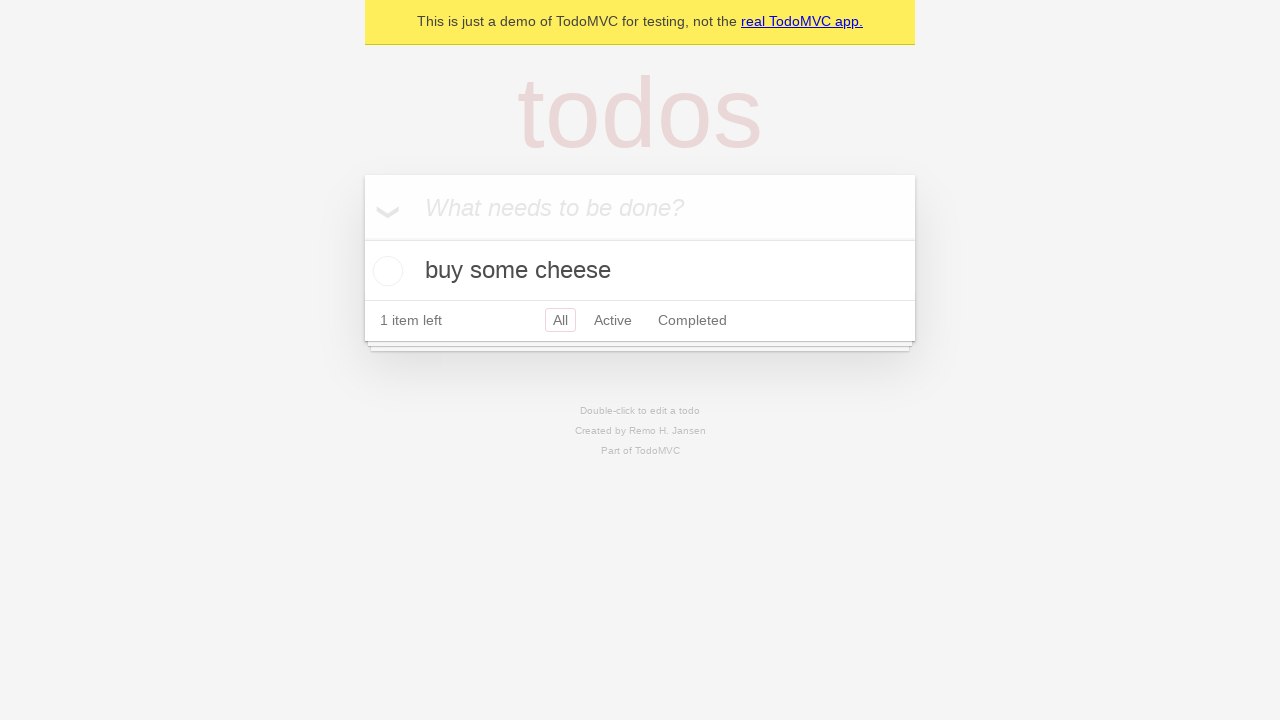

Filled todo input with 'feed the cat' on internal:attr=[placeholder="What needs to be done?"i]
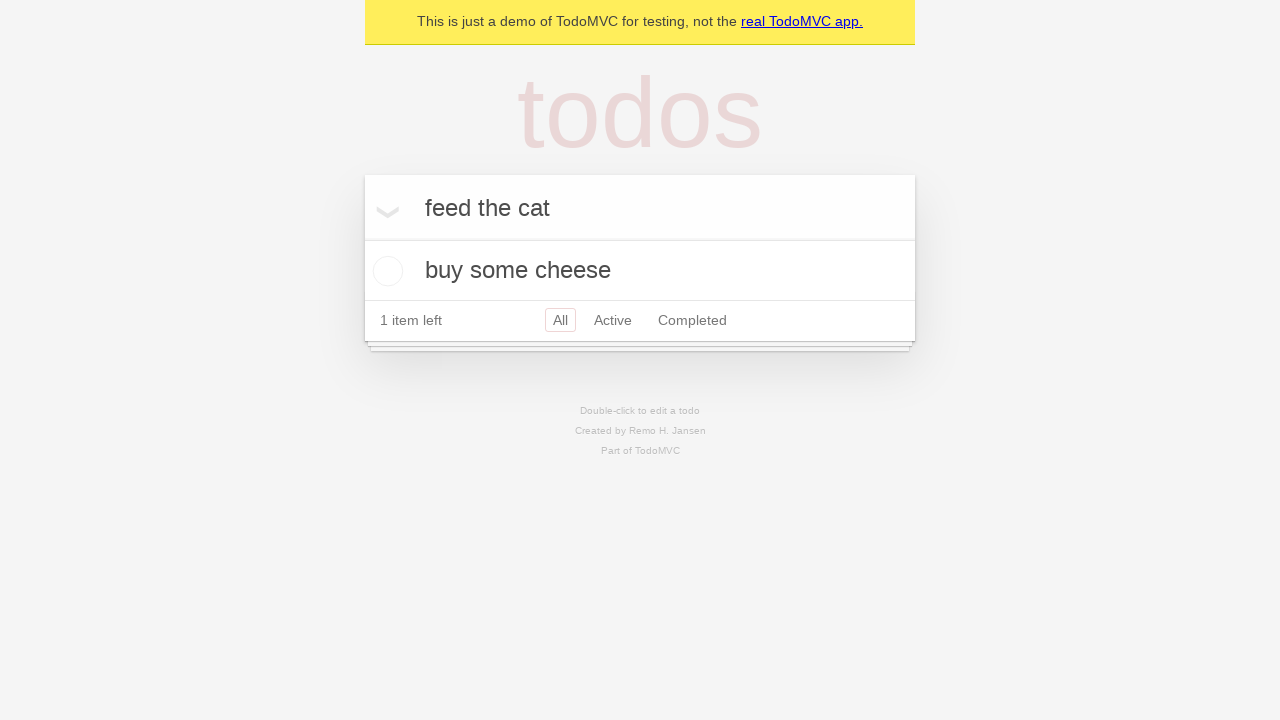

Pressed Enter to create second todo item on internal:attr=[placeholder="What needs to be done?"i]
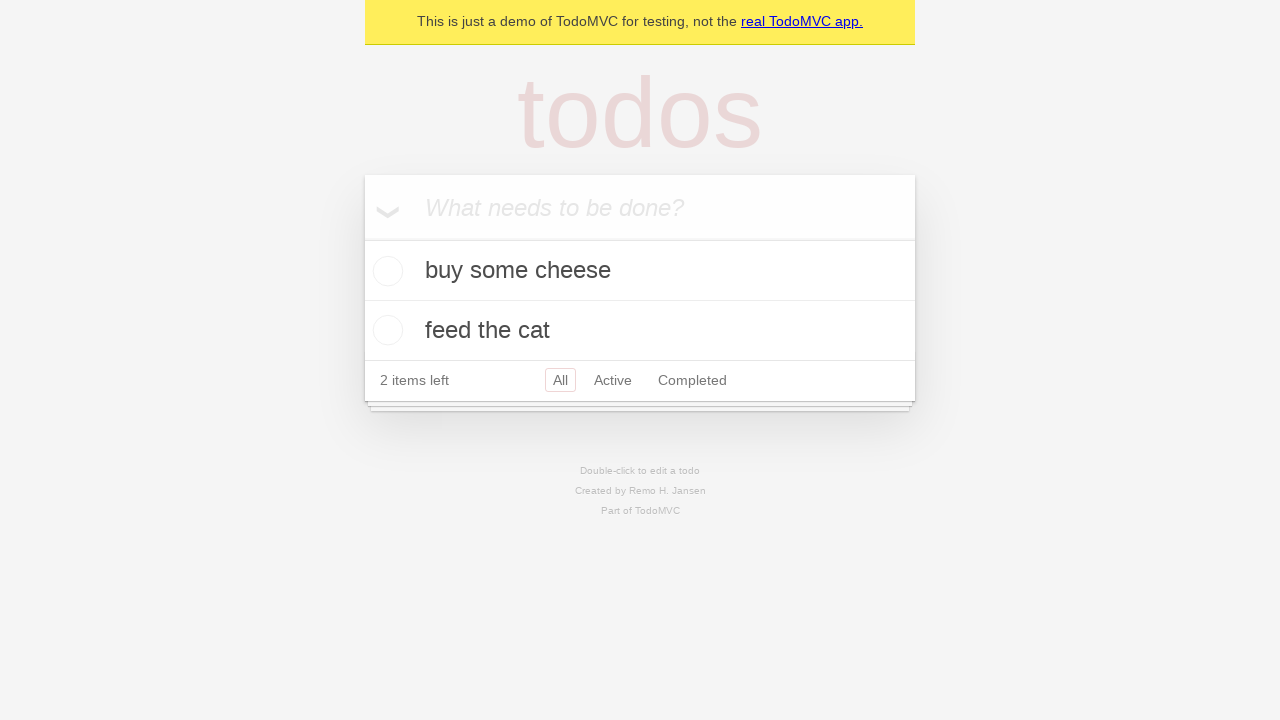

Filled todo input with 'book a doctors appointment' on internal:attr=[placeholder="What needs to be done?"i]
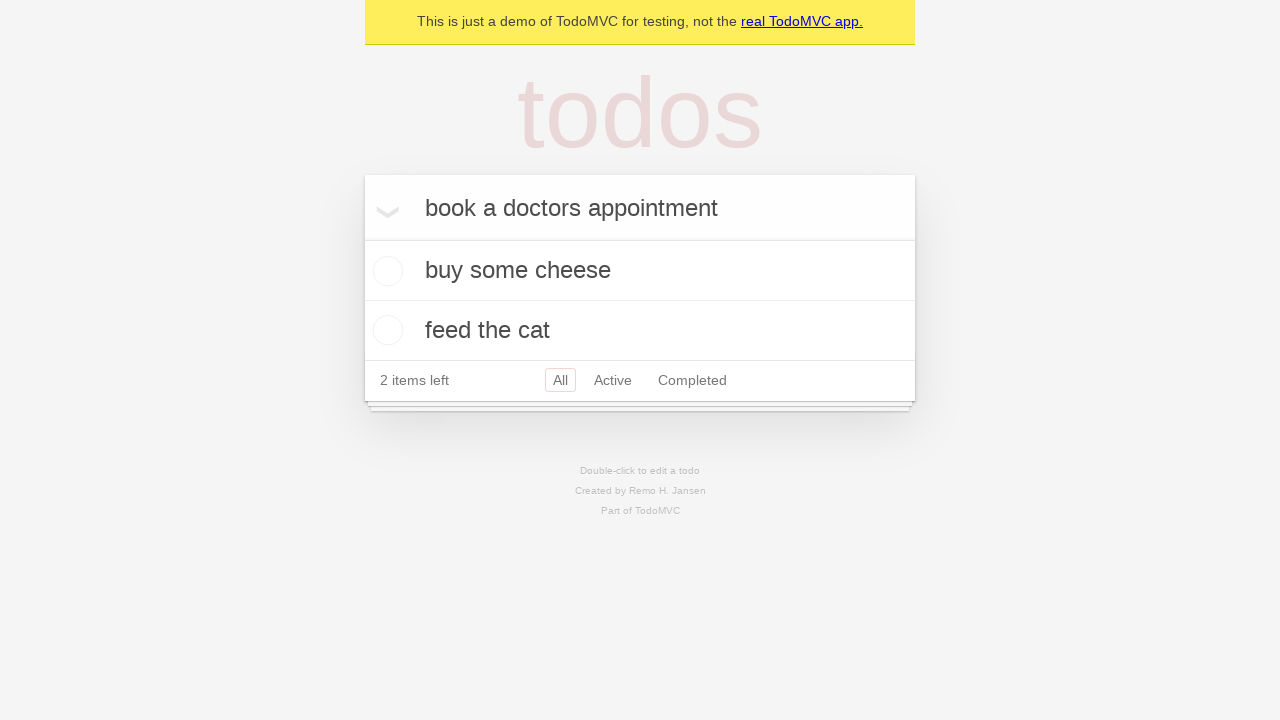

Pressed Enter to create third todo item on internal:attr=[placeholder="What needs to be done?"i]
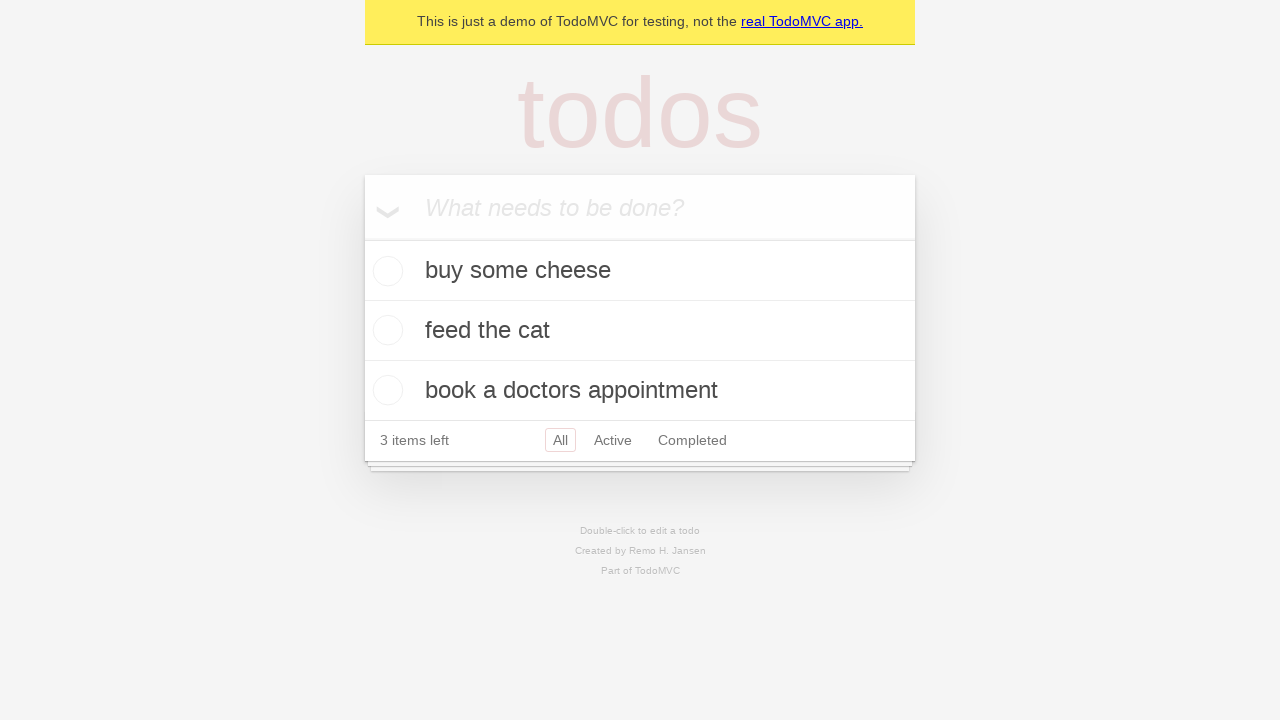

Double-clicked second todo item to enter edit mode at (640, 331) on internal:testid=[data-testid="todo-item"s] >> nth=1
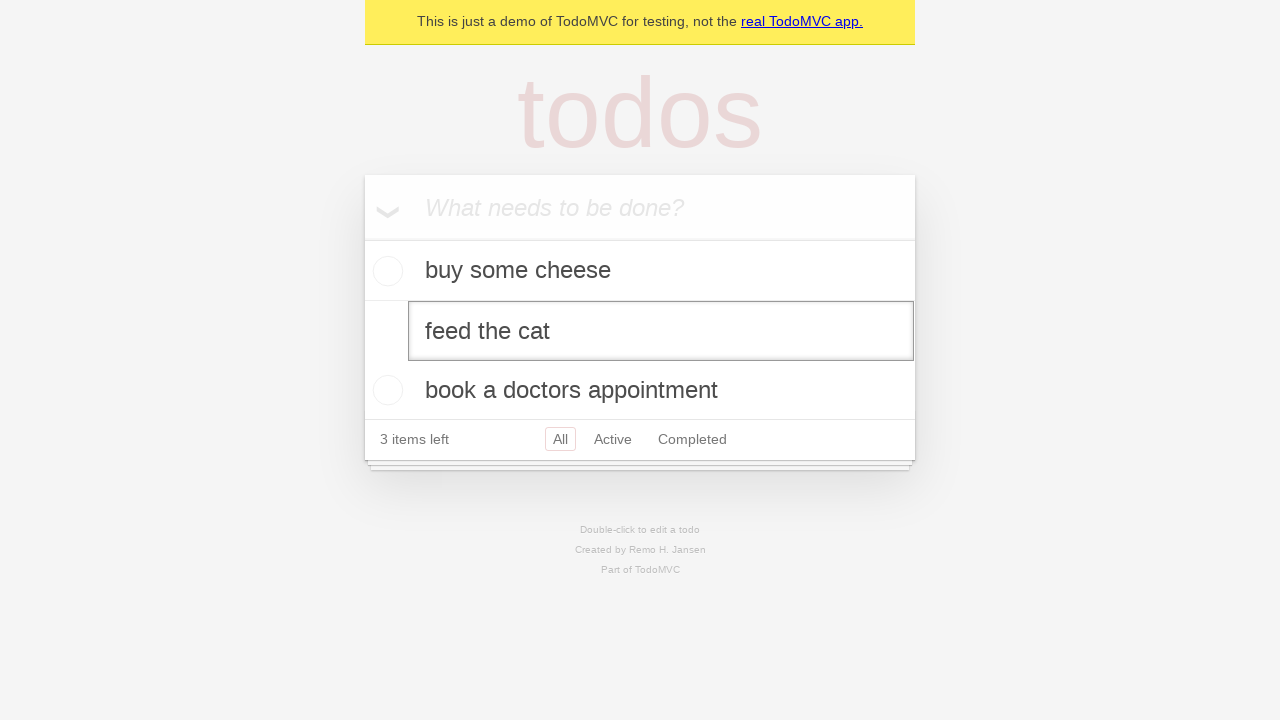

Cleared the edit textbox to empty string on internal:testid=[data-testid="todo-item"s] >> nth=1 >> internal:role=textbox[nam
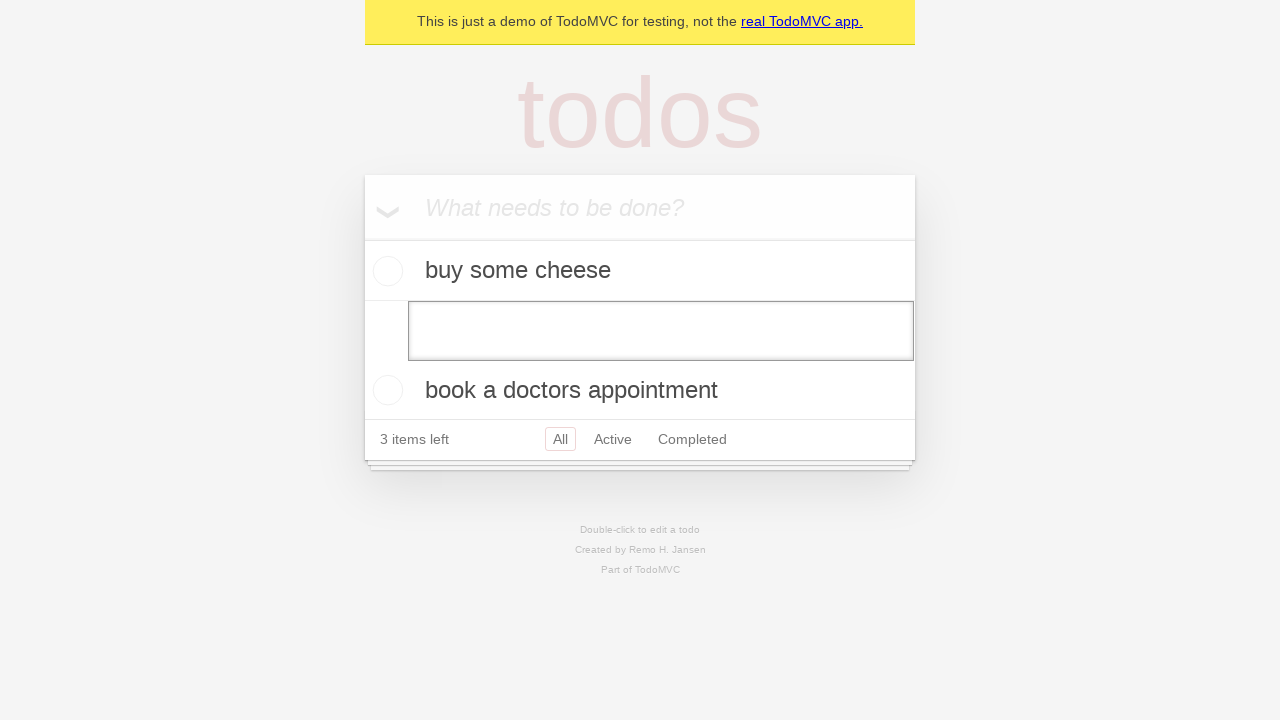

Pressed Enter to submit empty text and remove todo item on internal:testid=[data-testid="todo-item"s] >> nth=1 >> internal:role=textbox[nam
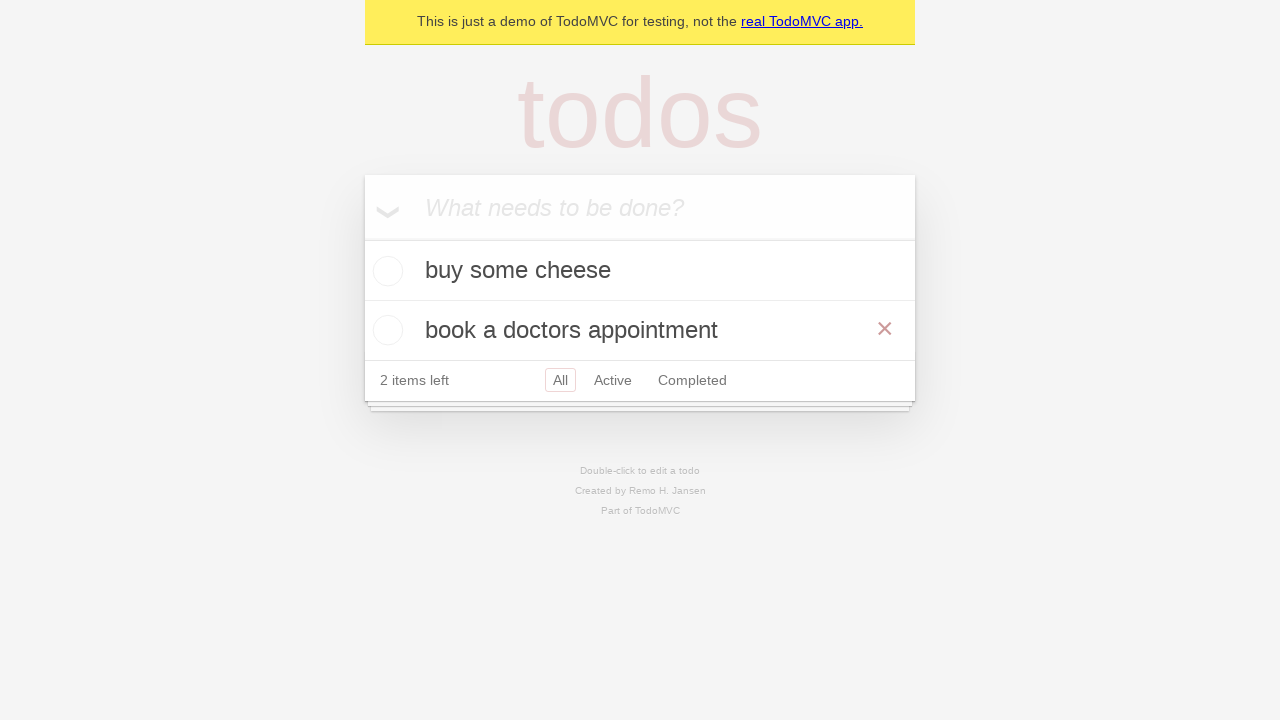

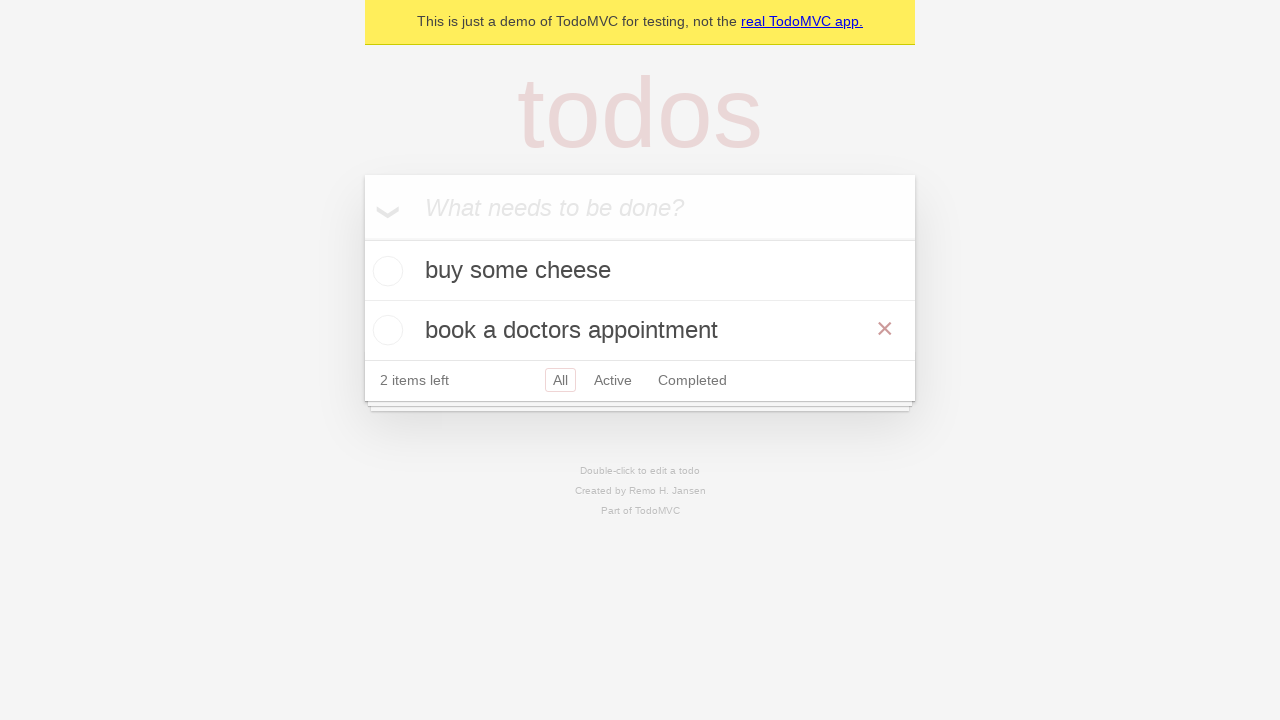